Tests text copy-paste functionality between two text areas using keyboard shortcuts (Ctrl+A, Ctrl+C, Tab, Ctrl+V)

Starting URL: https://text-compare.com/

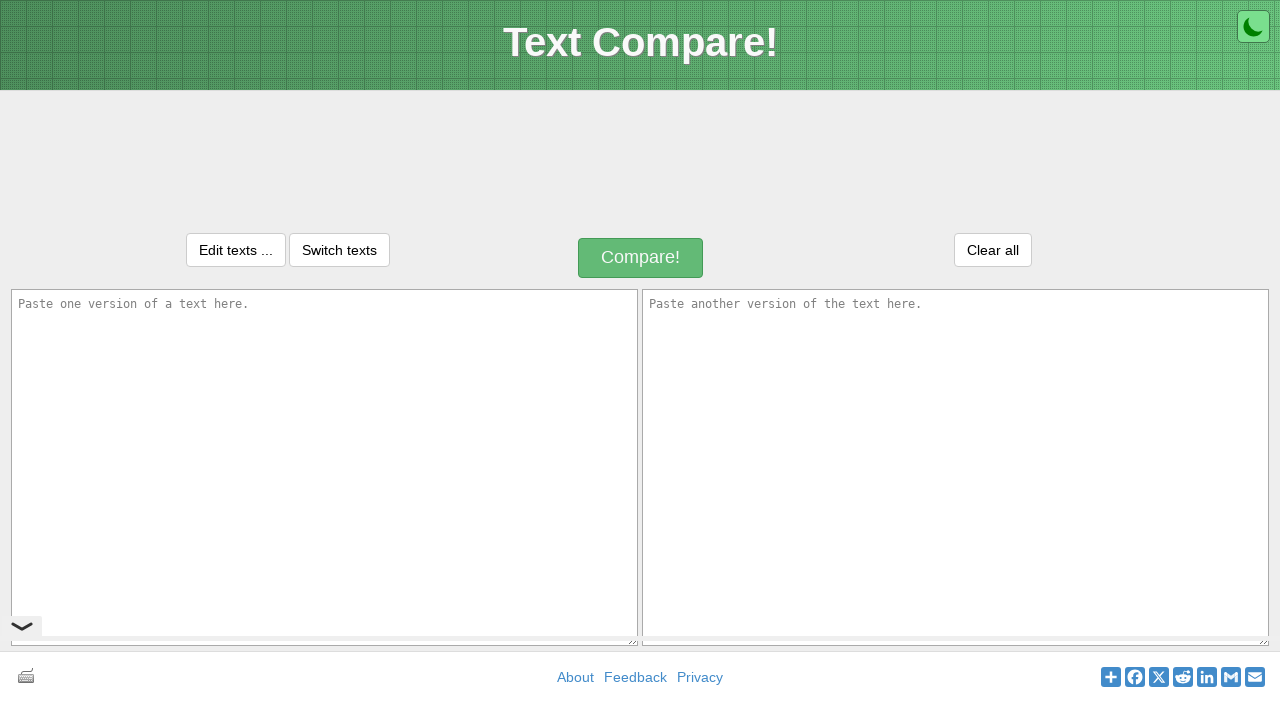

Filled first text area with 'Hello I am Aniket' on //*[@id="inputText1"]
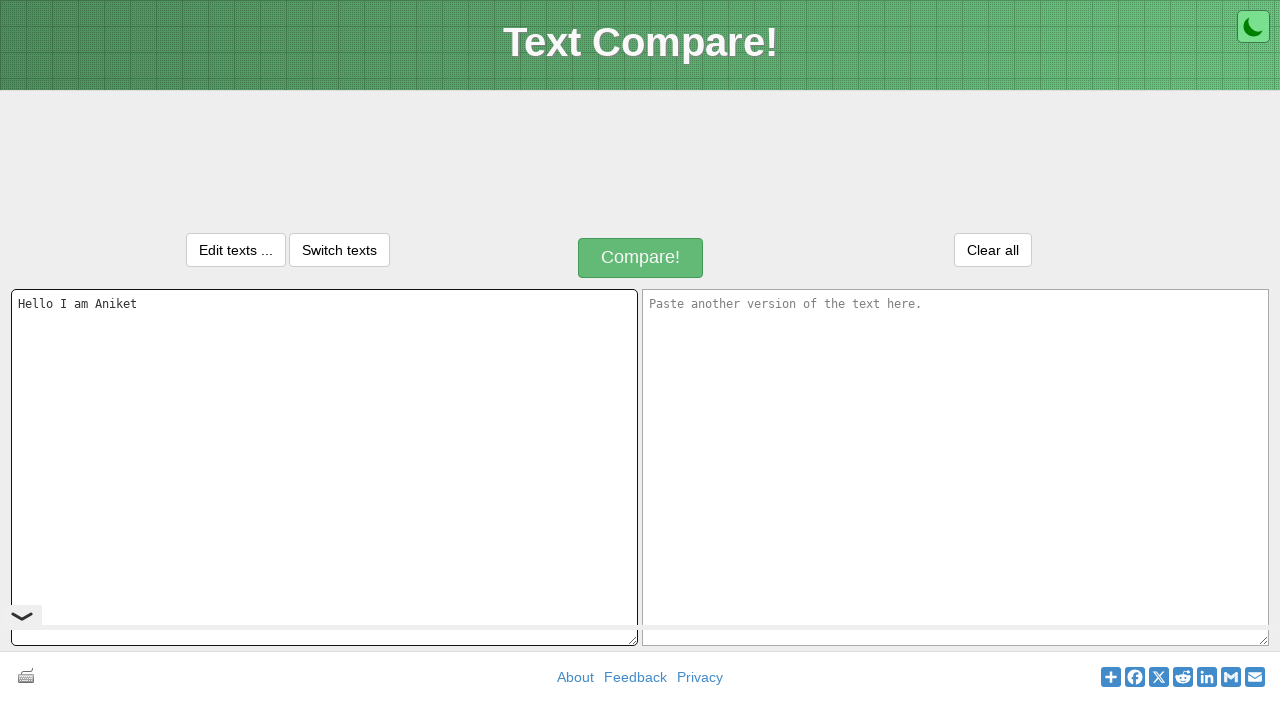

Selected all text in first text area with Ctrl+A on //*[@id="inputText1"]
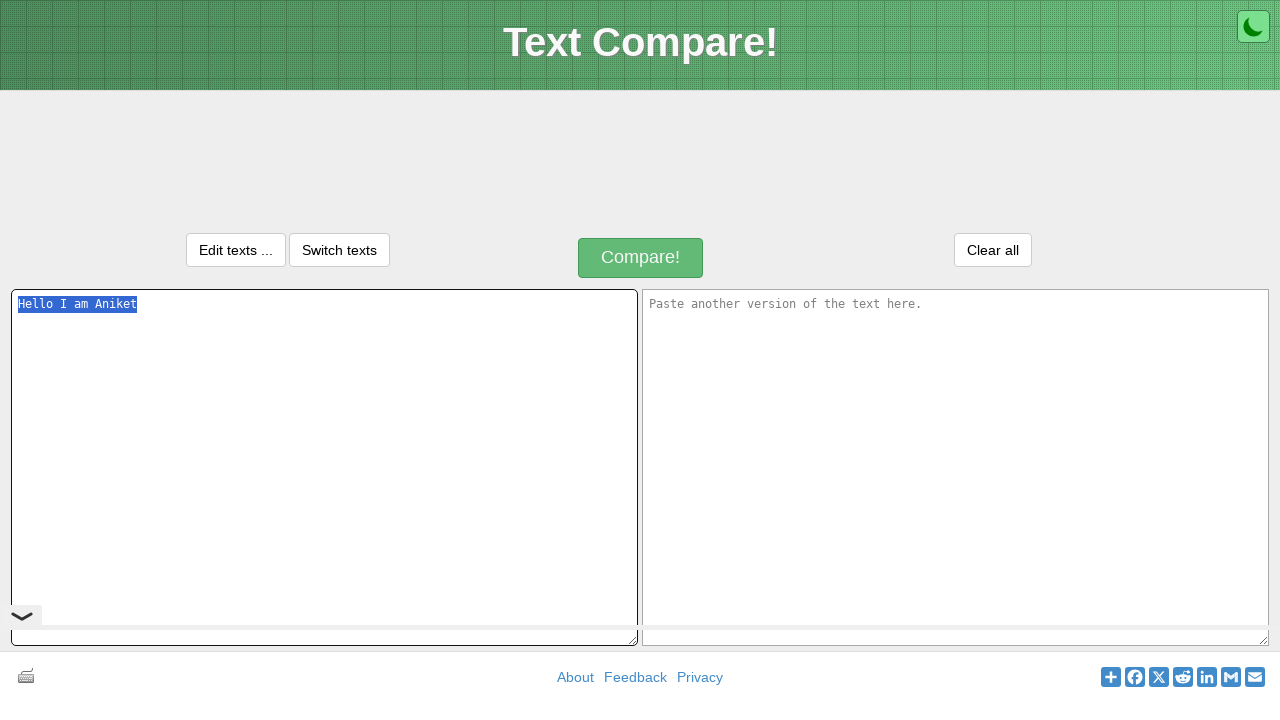

Copied selected text with Ctrl+C on //*[@id="inputText1"]
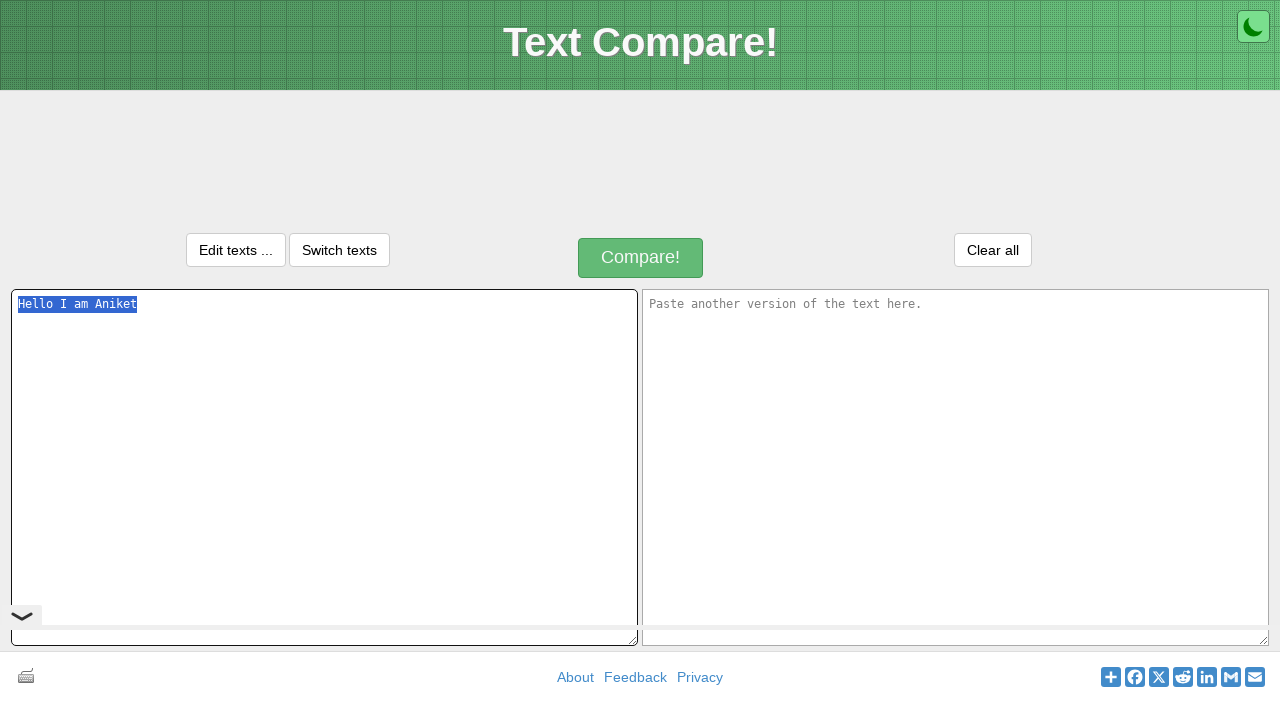

Moved focus to second text area with Tab key on //*[@id="inputText1"]
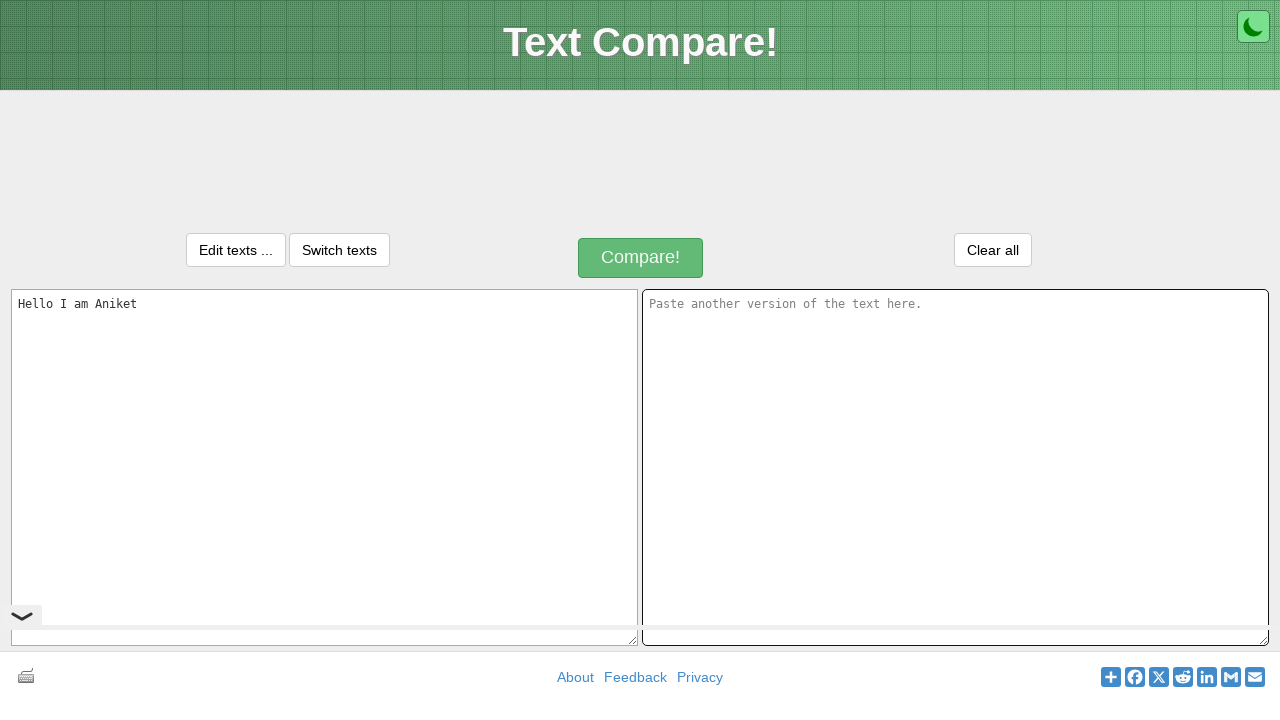

Pasted copied text into second text area with Ctrl+V on //*[@id="inputText2"]
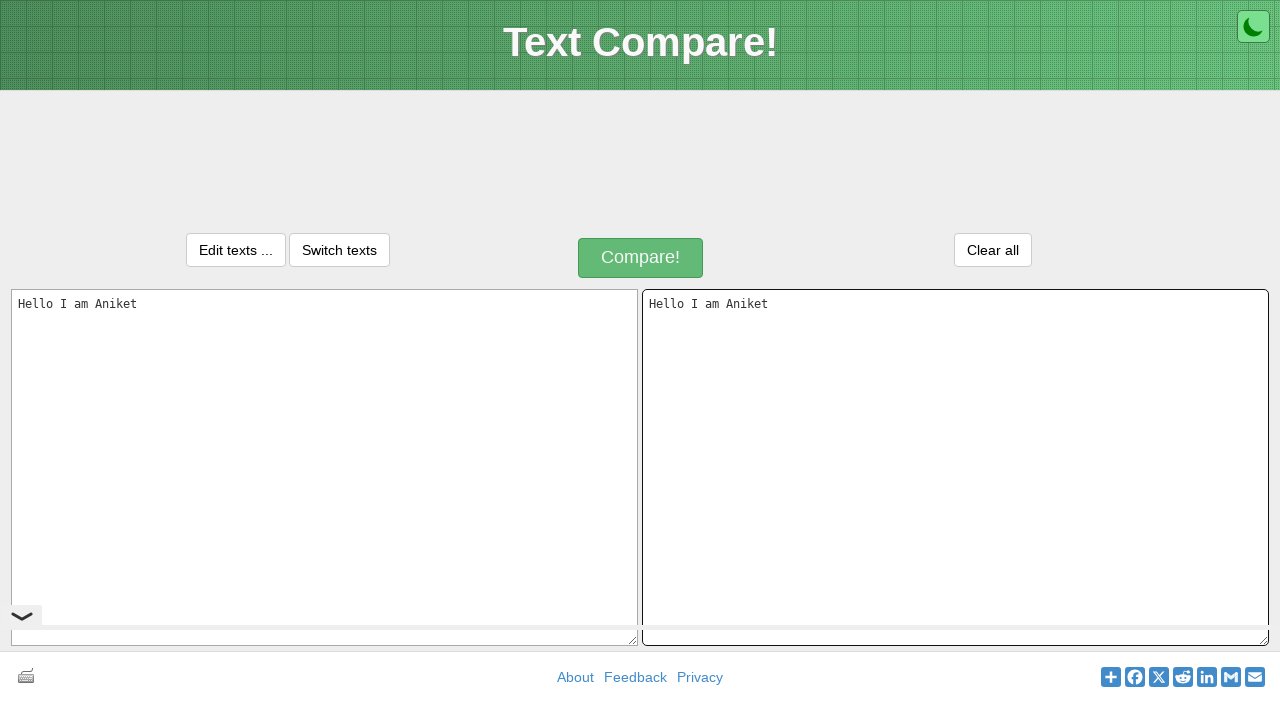

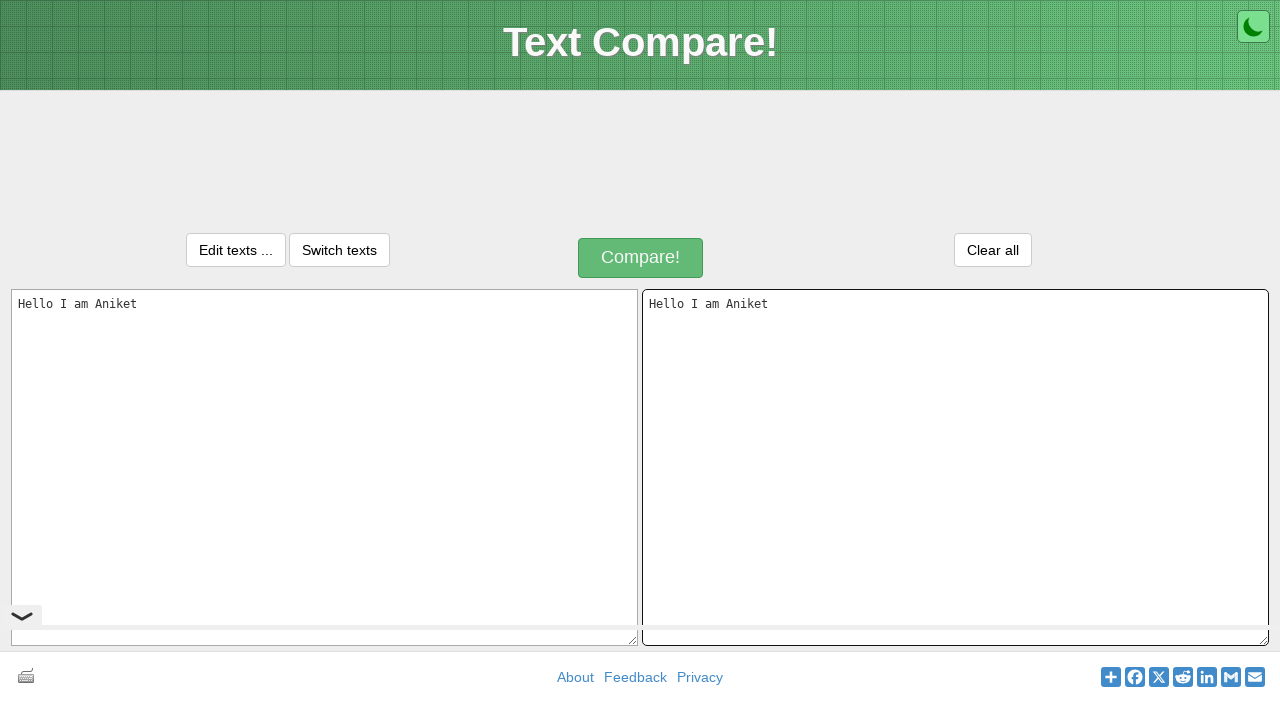